Tests the Add/Remove Elements functionality by clicking the Add Element button, verifying the Delete button appears, clicking Delete, and verifying the page header is still visible.

Starting URL: https://the-internet.herokuapp.com/add_remove_elements/

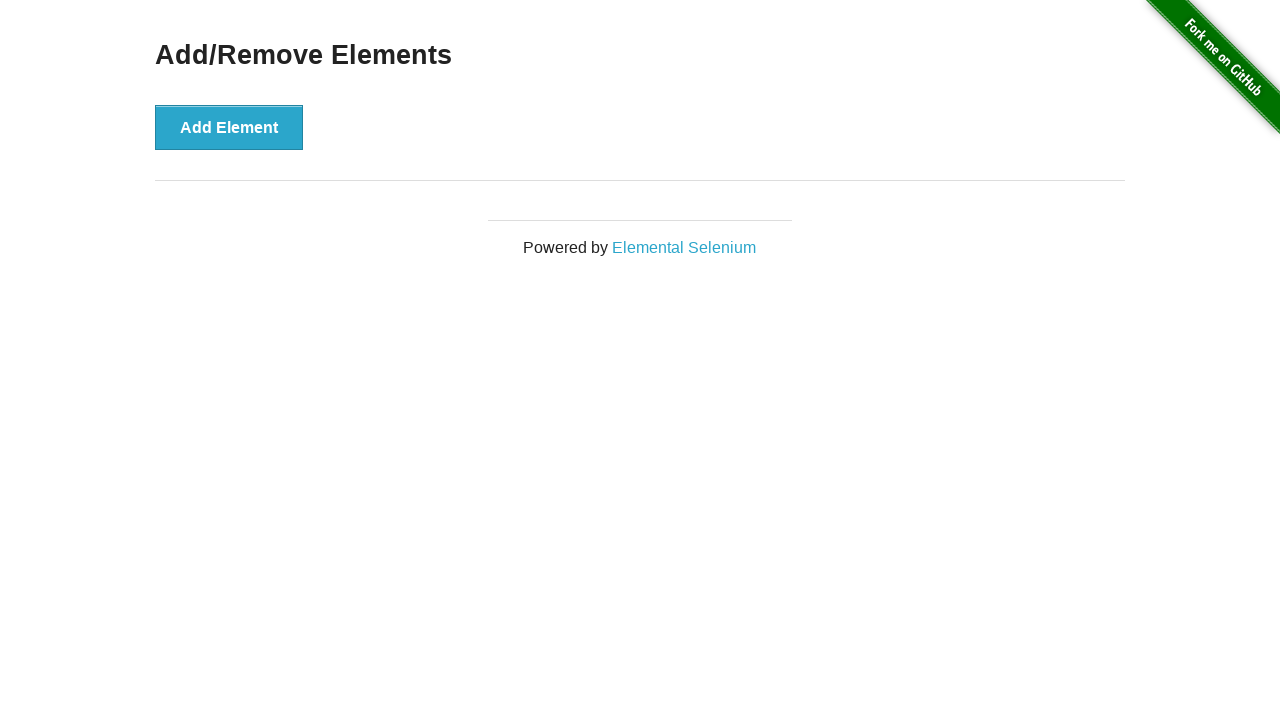

Clicked the 'Add Element' button at (229, 127) on xpath=//*[text()='Add Element']
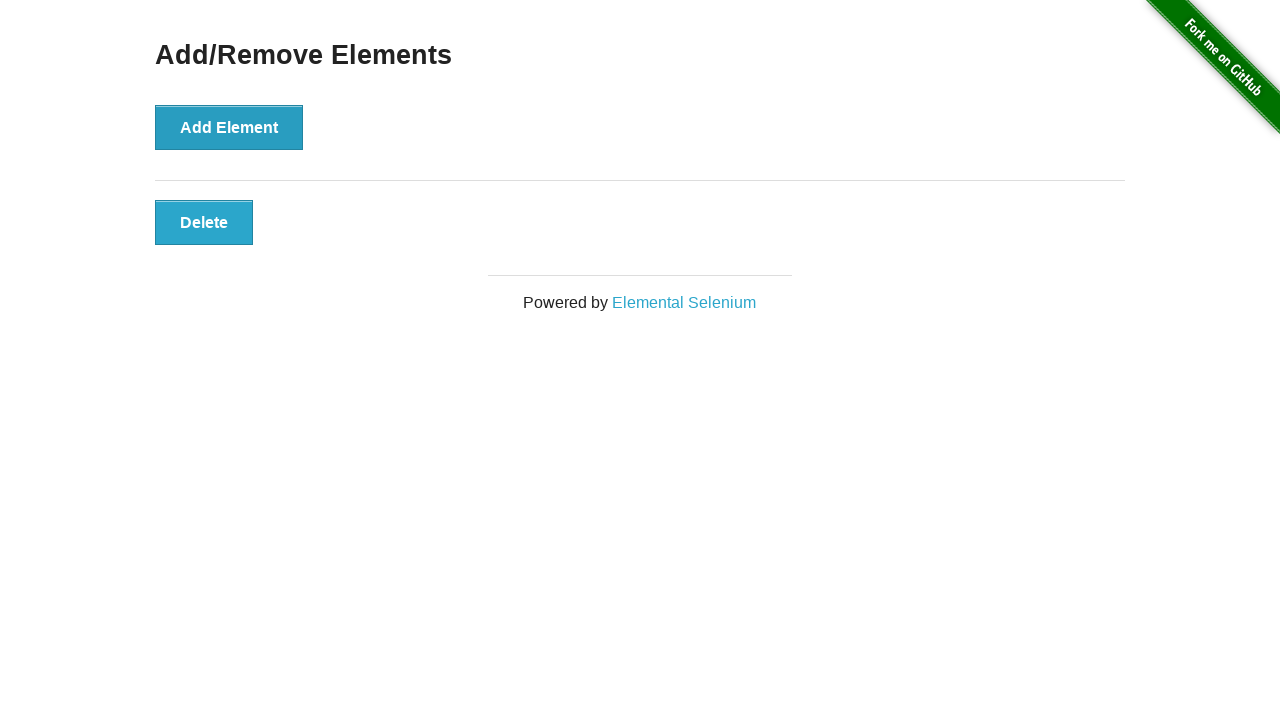

Delete button appeared and is visible
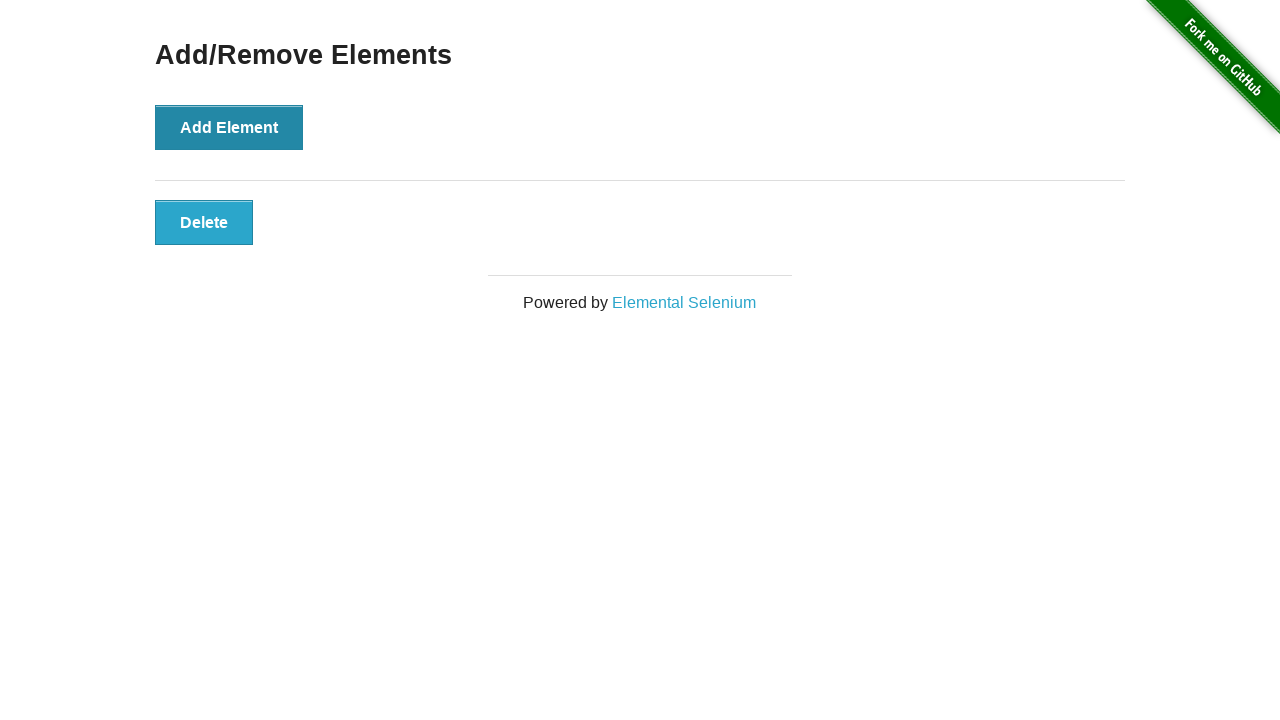

Clicked the Delete button at (204, 222) on xpath=//*[text()='Delete']
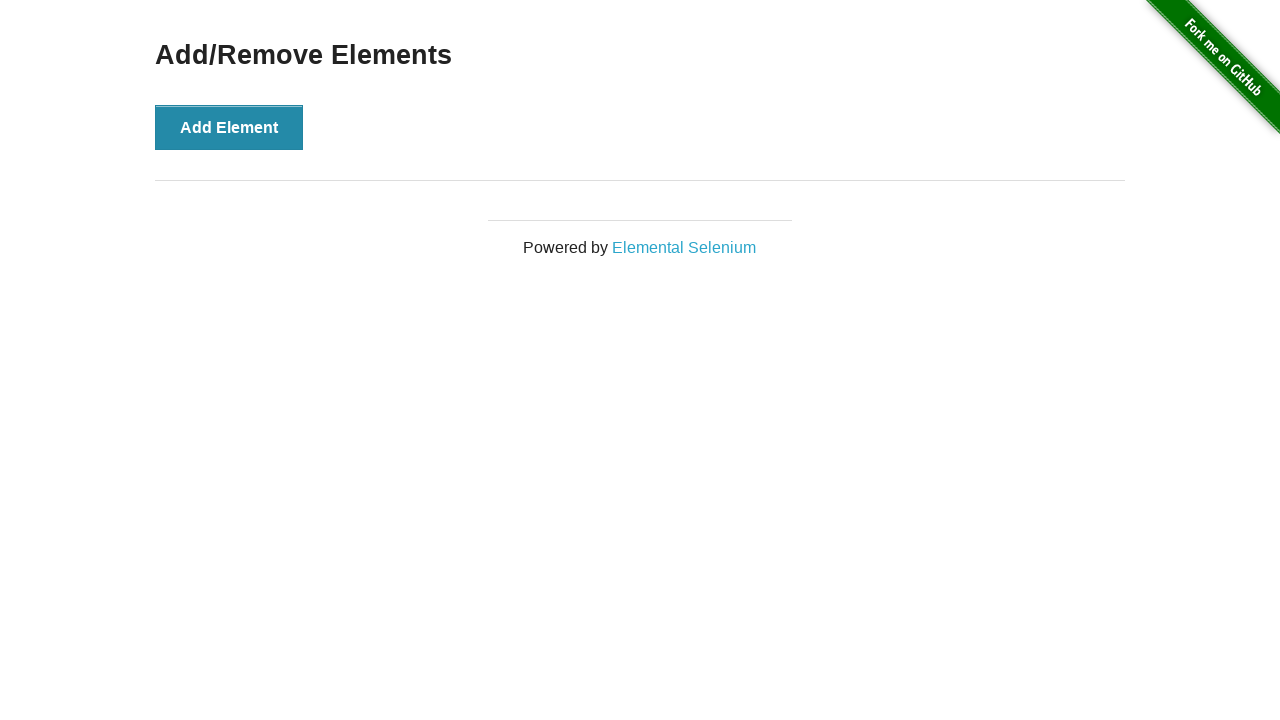

Verified the page heading is still visible
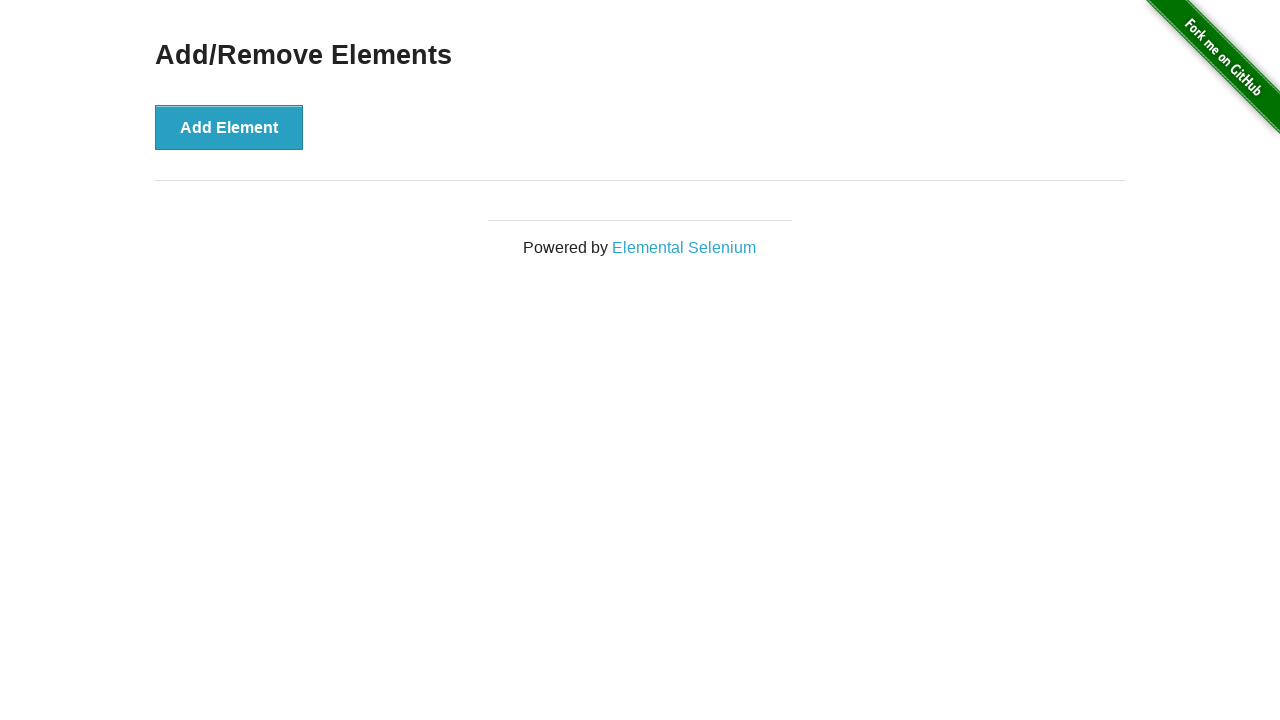

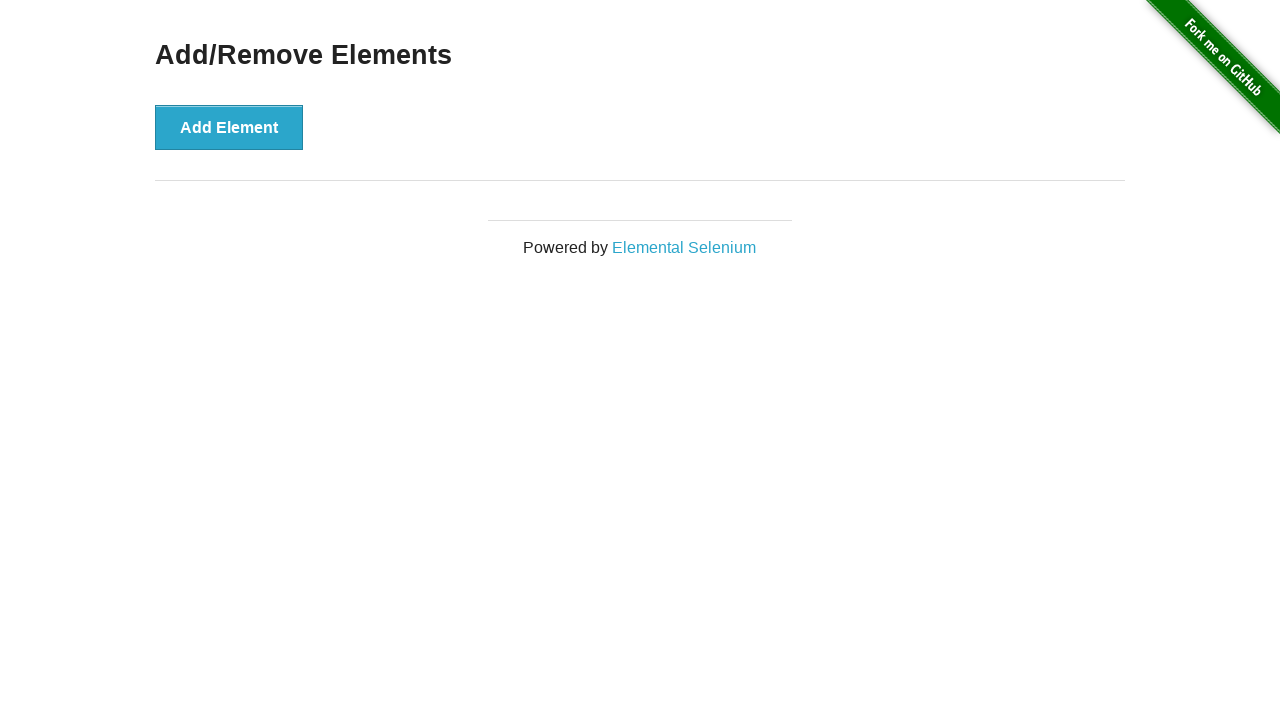